Navigates to a login page, inspects the submit button's dimensions and properties, then clicks the "Forgot your password?" link to navigate to the password recovery page.

Starting URL: https://opensource-demo.orangehrmlive.com/web/index.php/auth/login

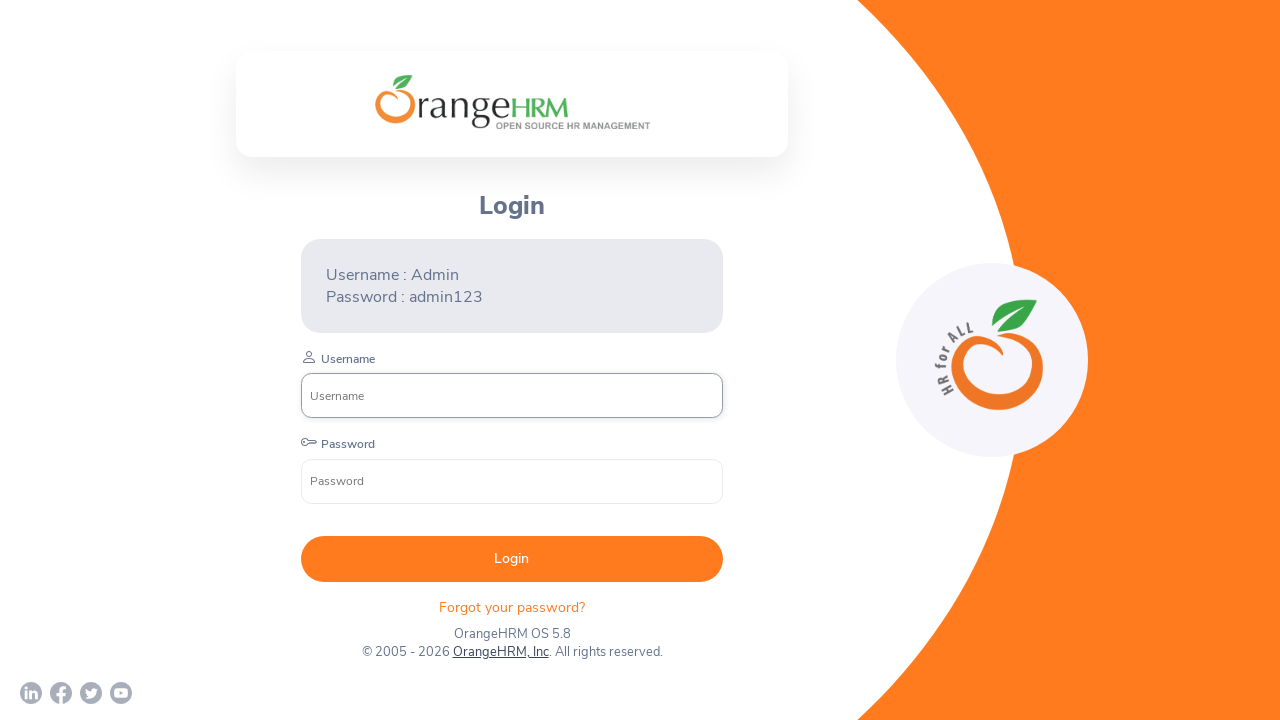

Login page loaded - submit button is visible
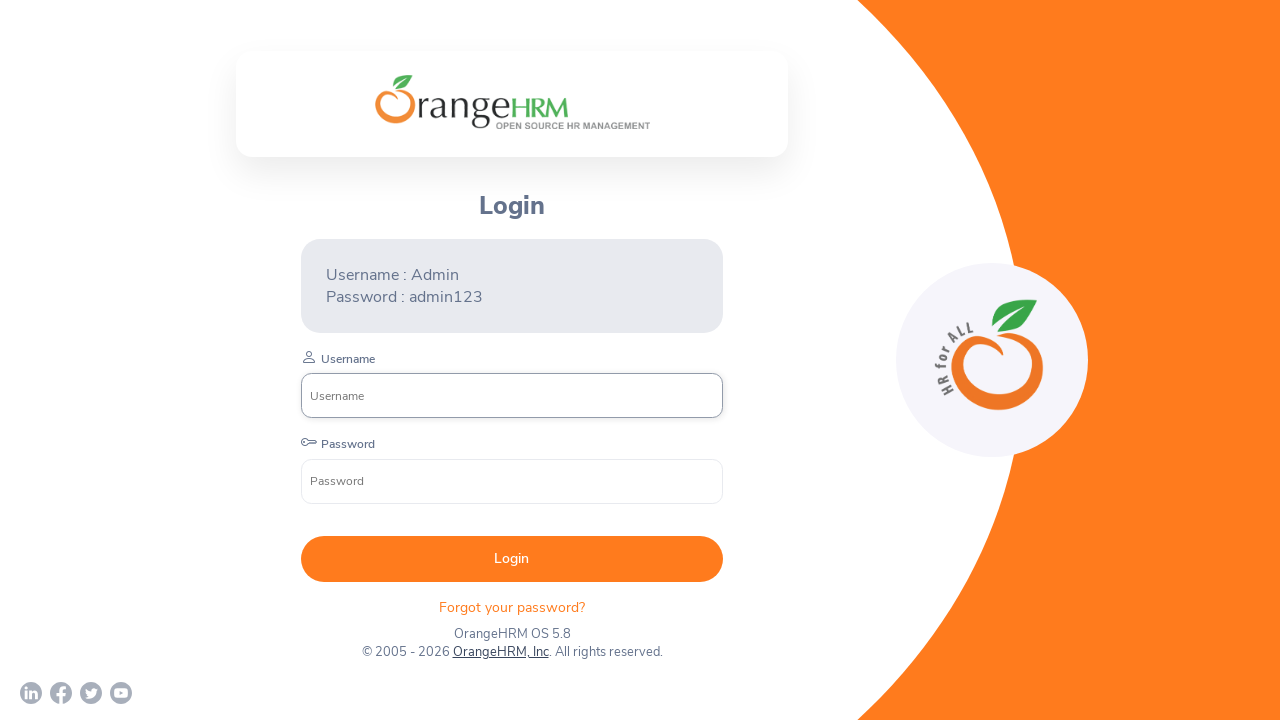

Located the submit button element
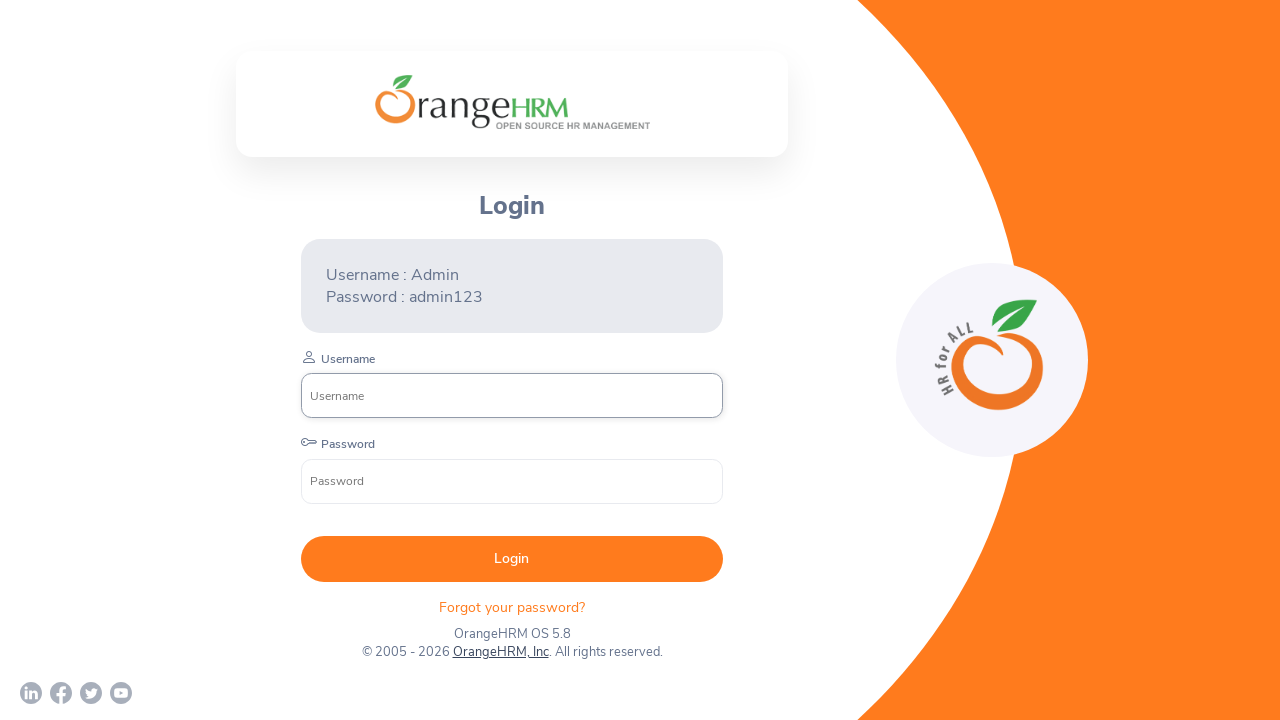

Retrieved submit button bounding box - Height: 46, Width: 422.390625, X: 300.796875, Y: 535.65625
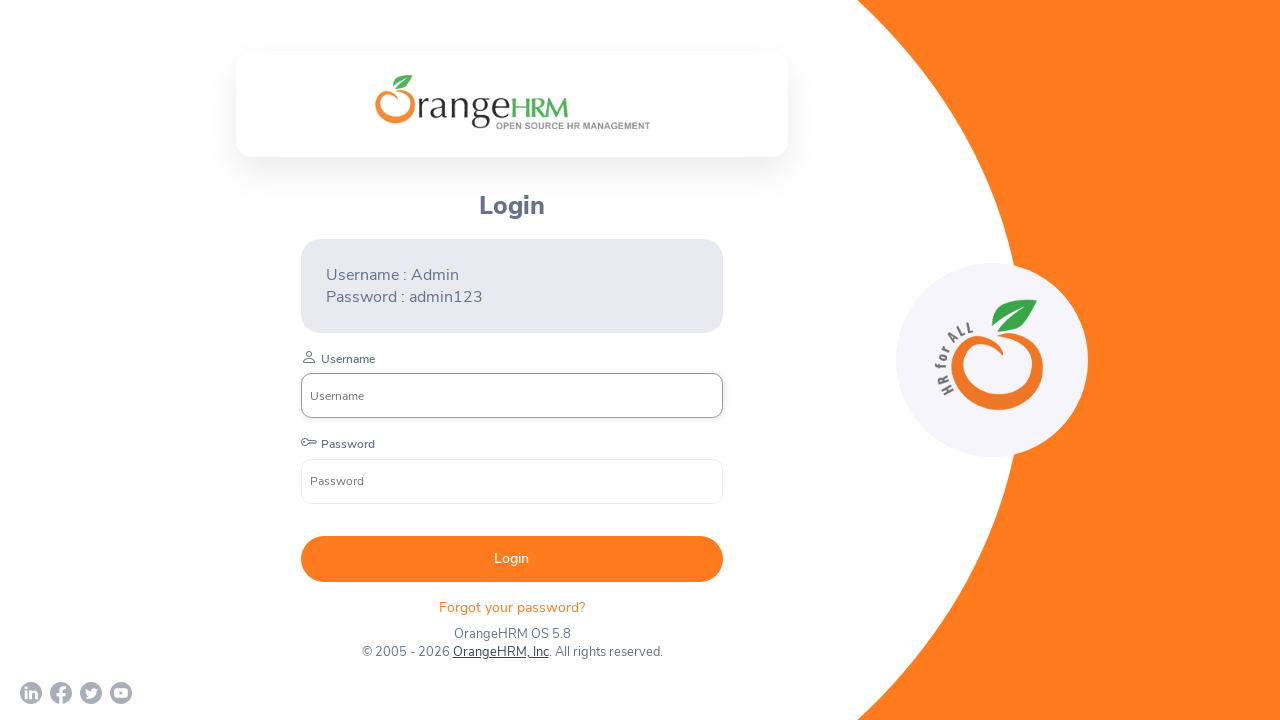

Retrieved submit button type attribute: submit
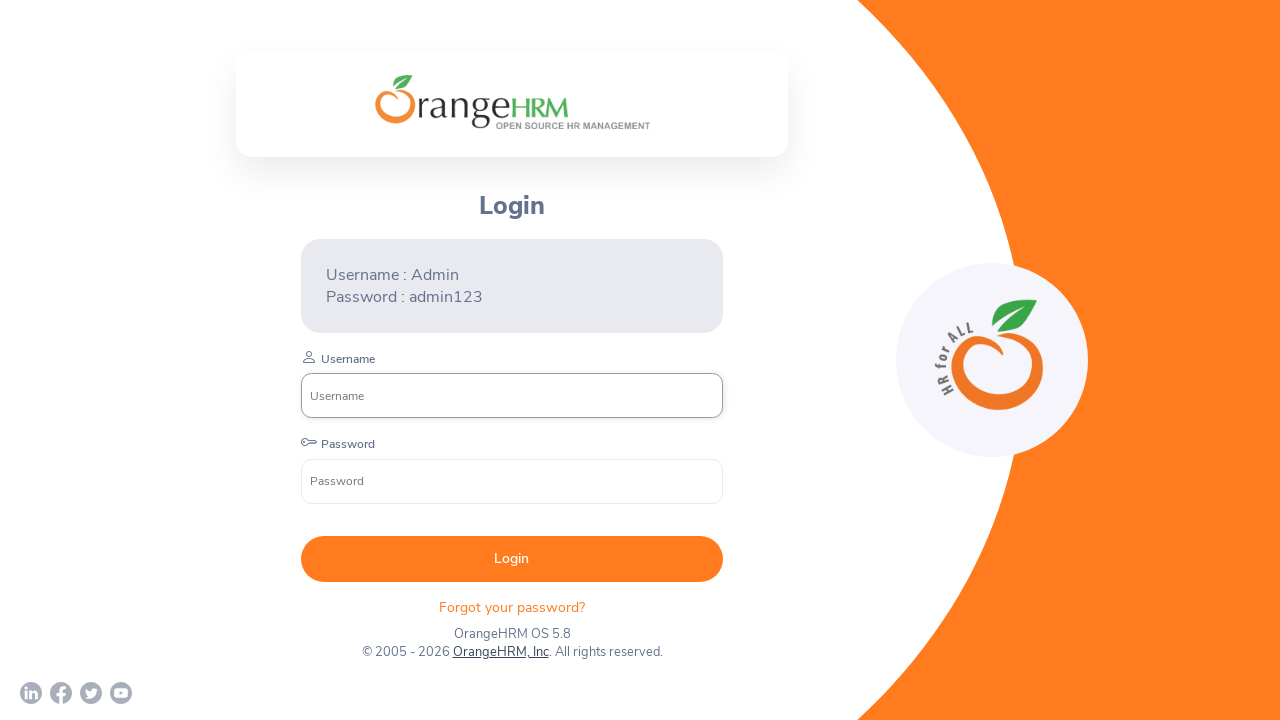

Clicked 'Forgot your password?' link to navigate to password recovery page at (512, 607) on xpath=//p[text()='Forgot your password? ']
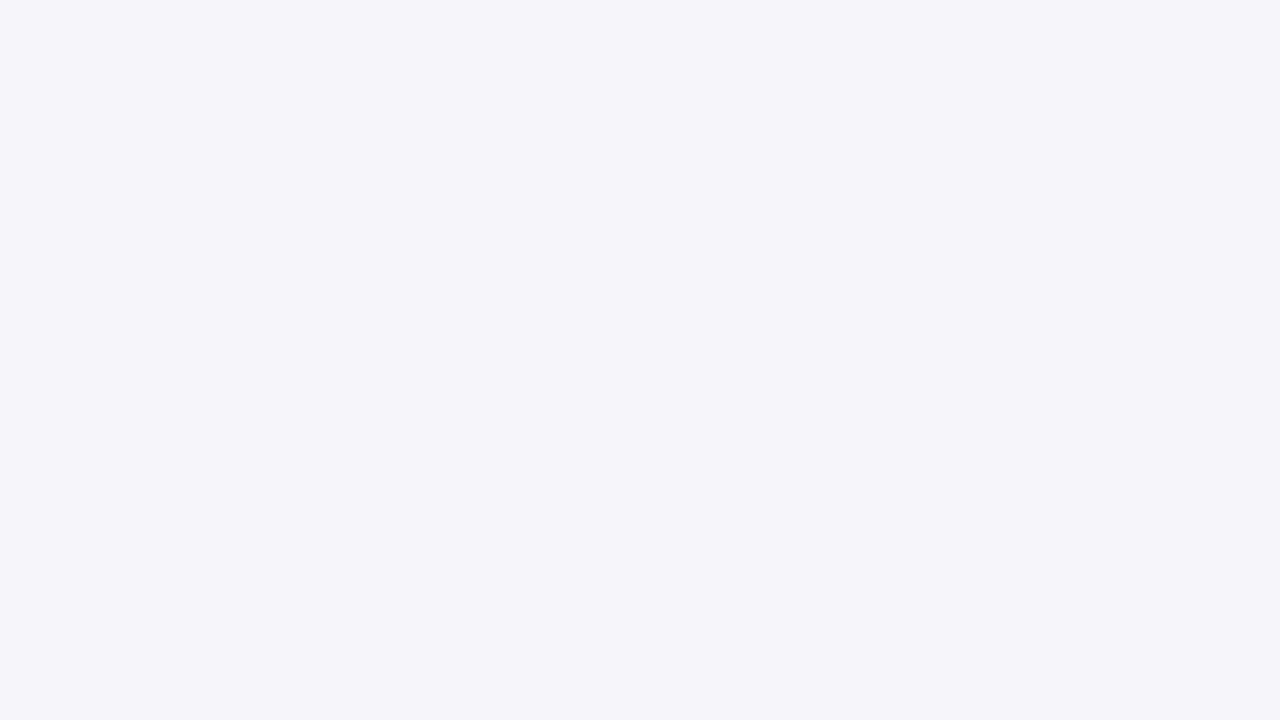

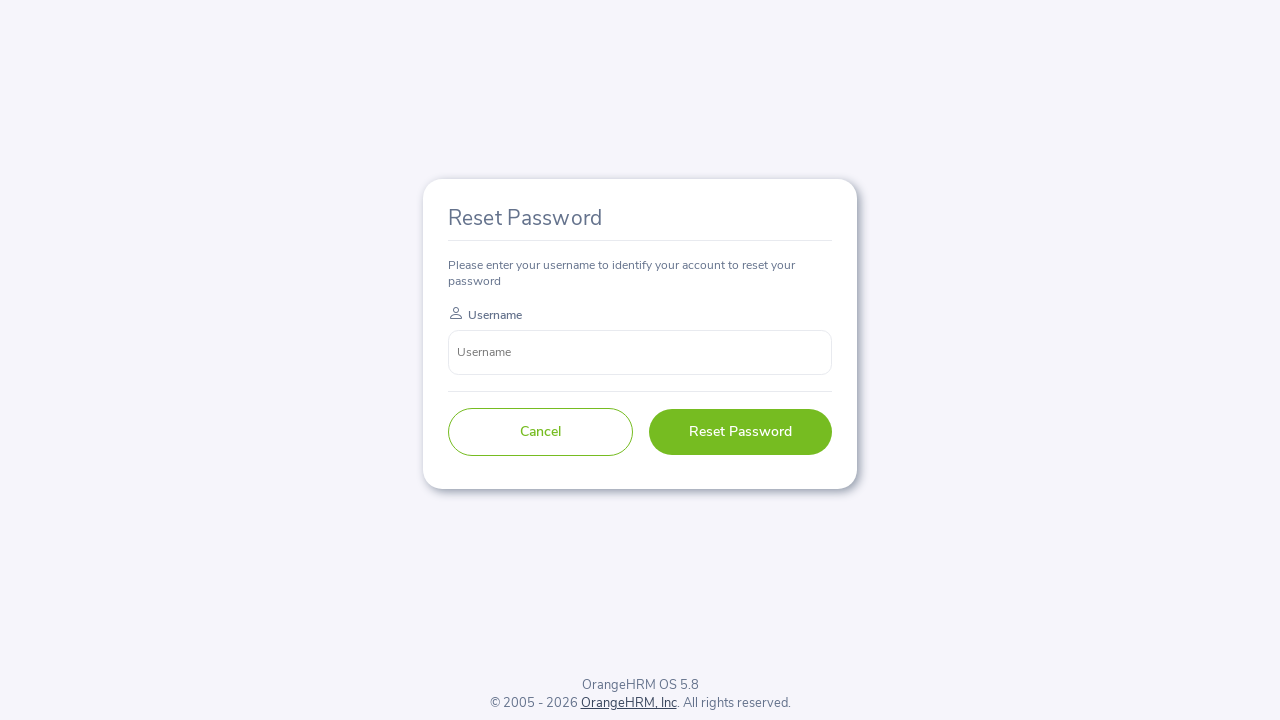